Tests web table functionality by adding multiple records through a registration form, filling in user details like name, email, age, salary and department for three different users

Starting URL: https://demoqa.com/webtables

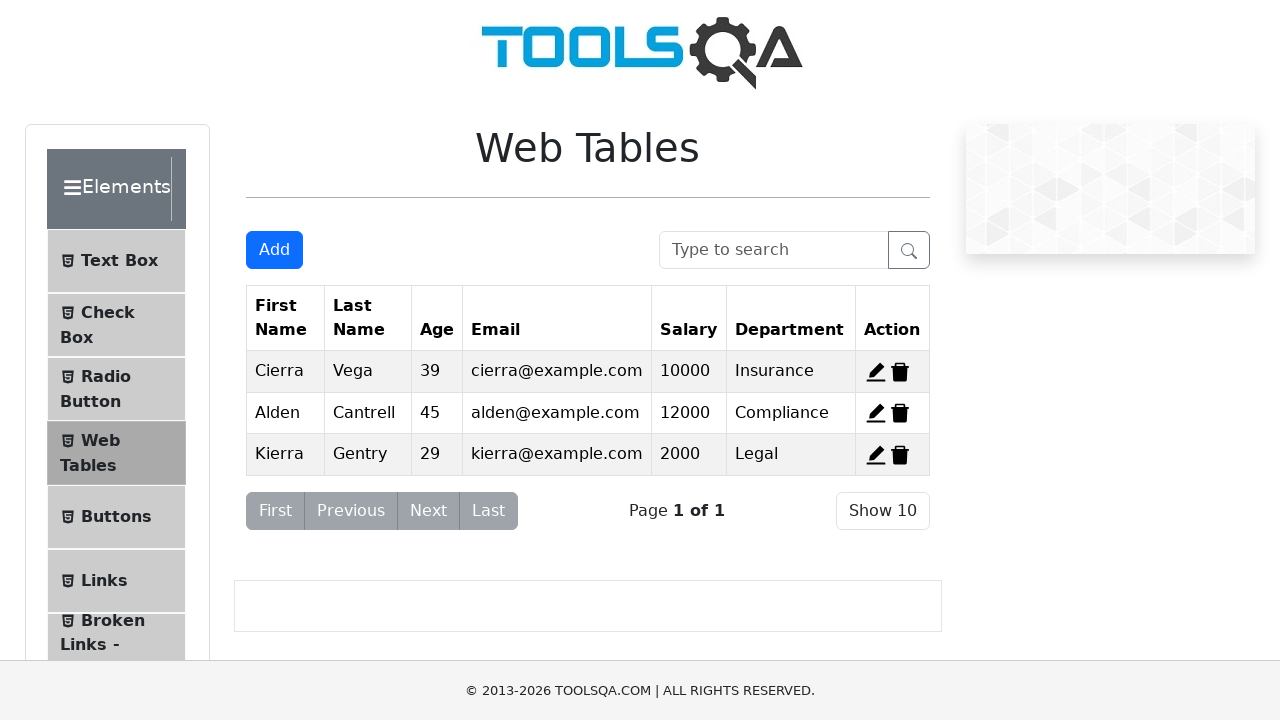

Clicked 'Add New Record' button to add John Snow at (274, 250) on #addNewRecordButton
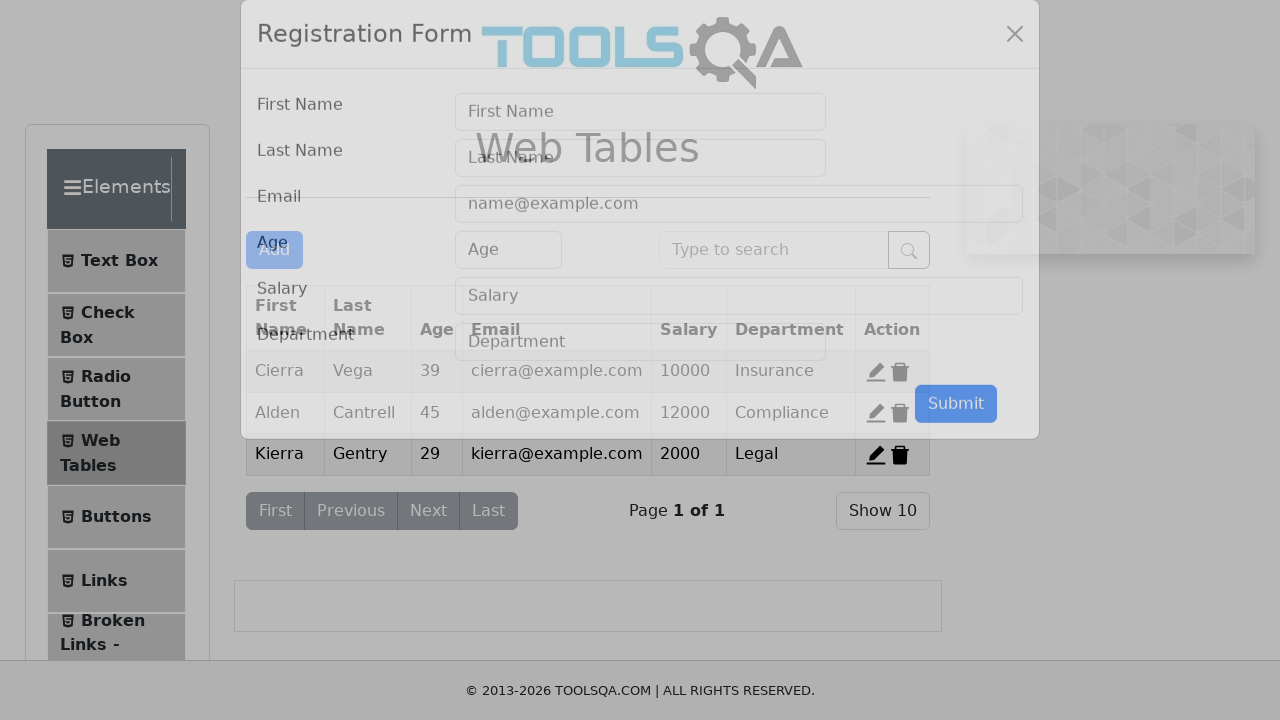

Filled firstName field with 'John' on #firstName
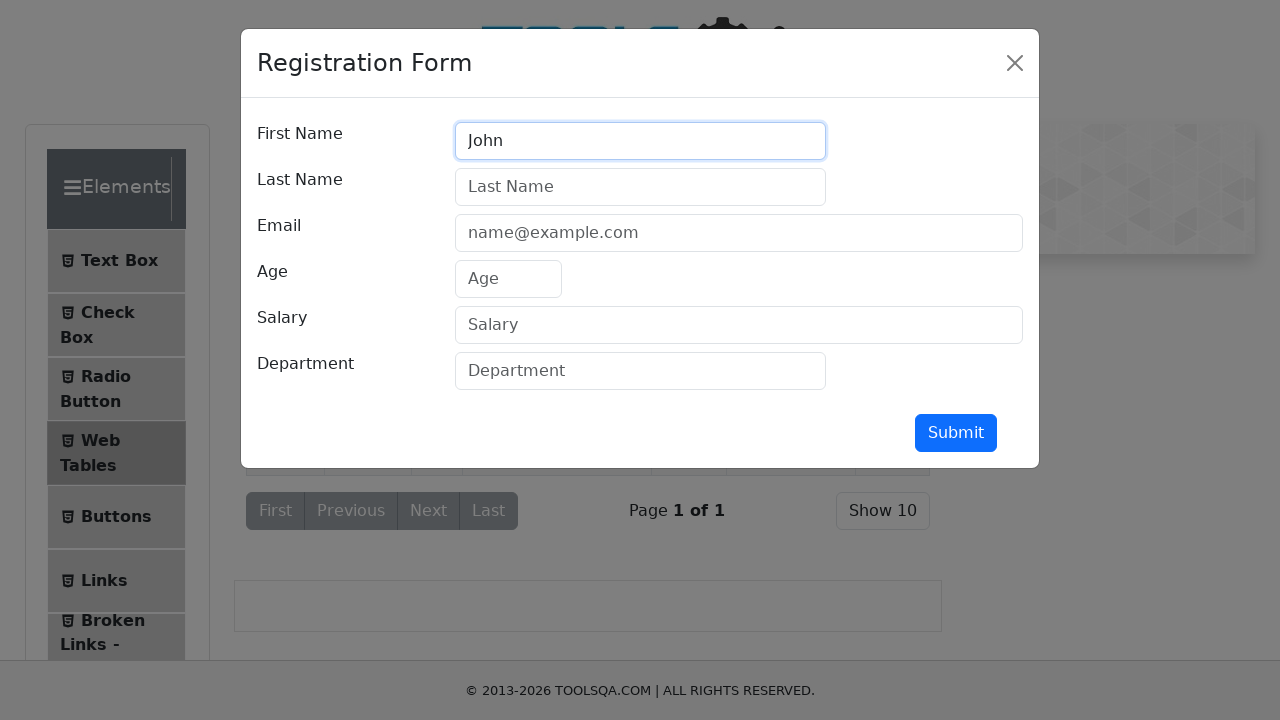

Filled lastName field with 'Snow' on #lastName
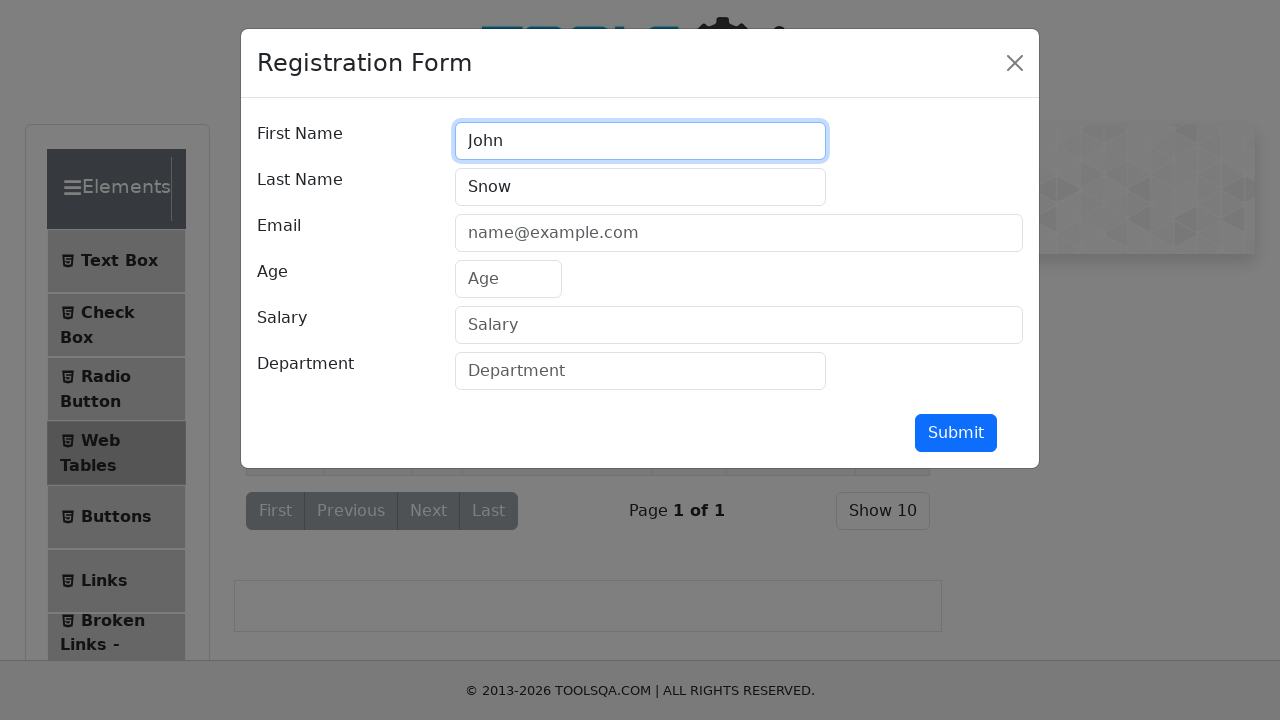

Filled userEmail field with 'john@snow.com' on #userEmail
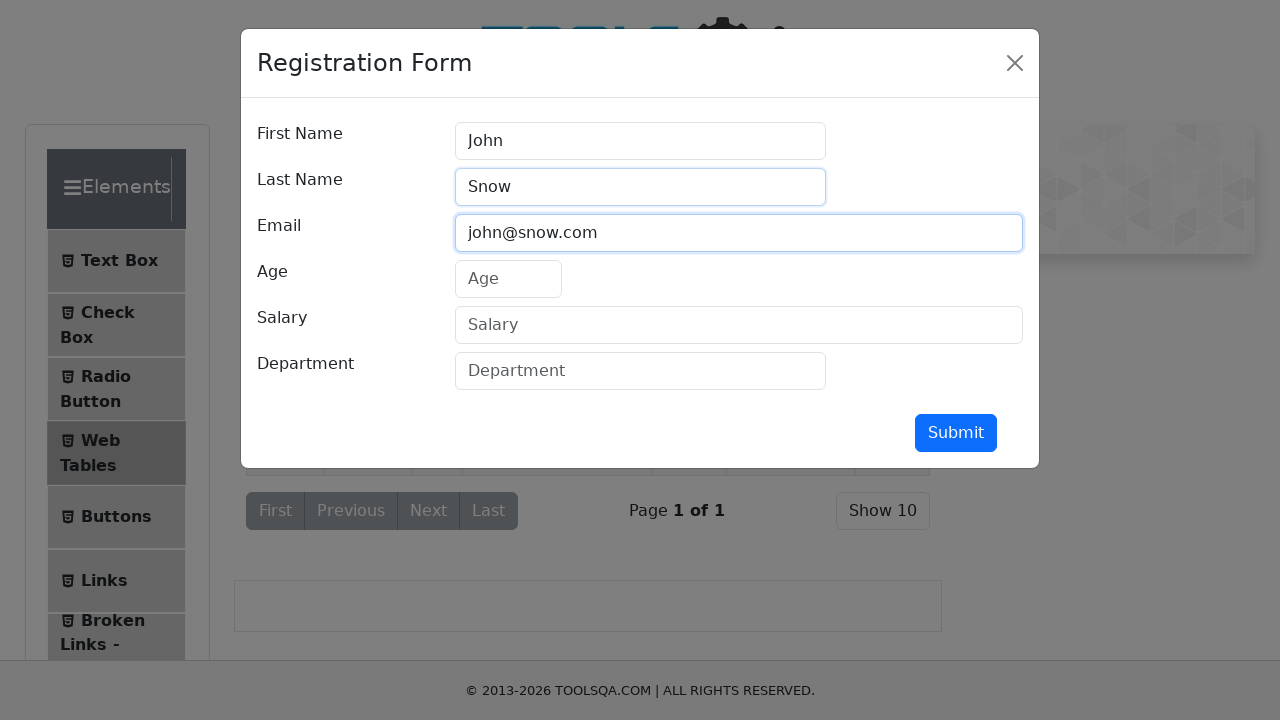

Filled age field with '29' on #age
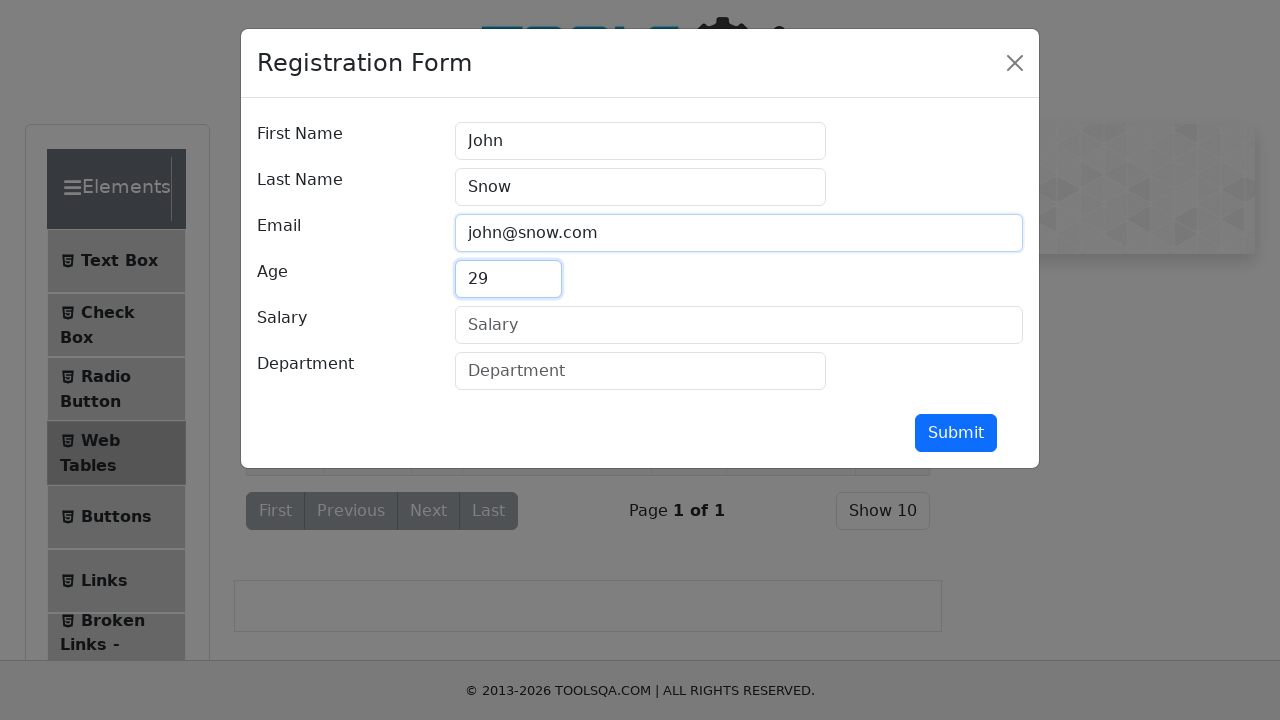

Filled salary field with '2900000' on #salary
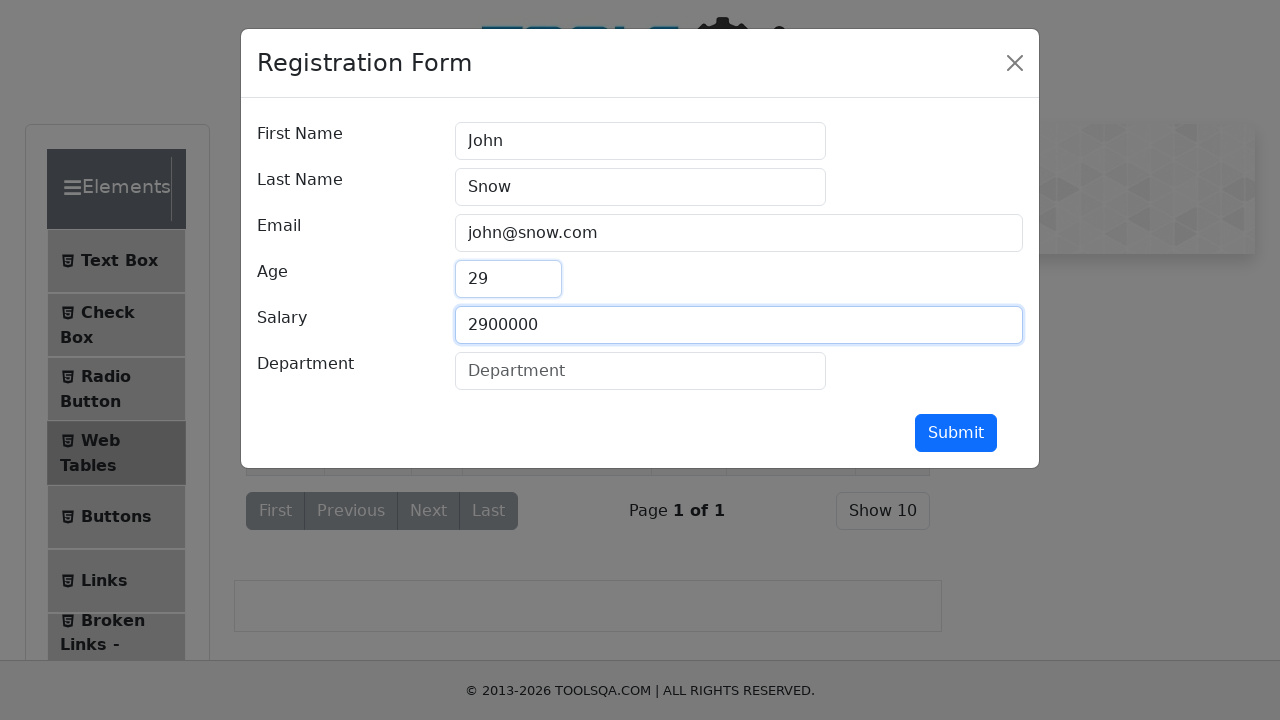

Filled department field with 'Dark Knight' on #department
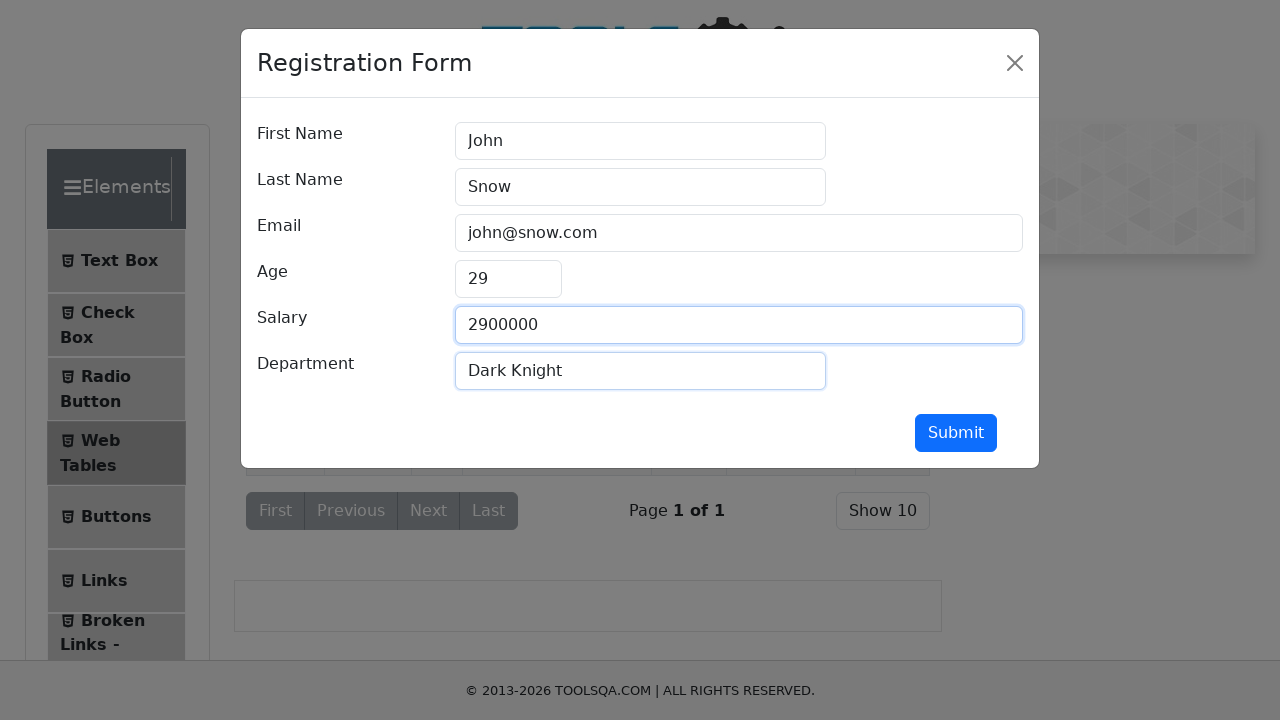

Submitted form for John Snow at (956, 433) on #submit
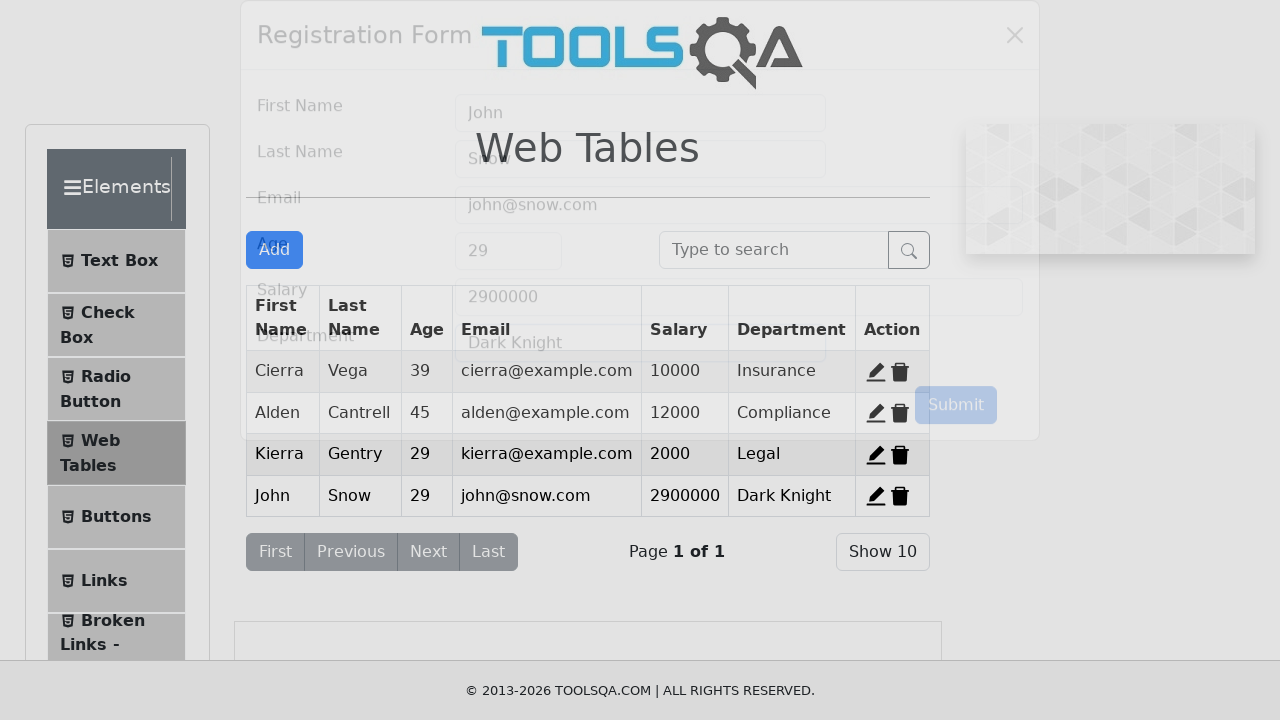

Waited for form to process after adding John Snow
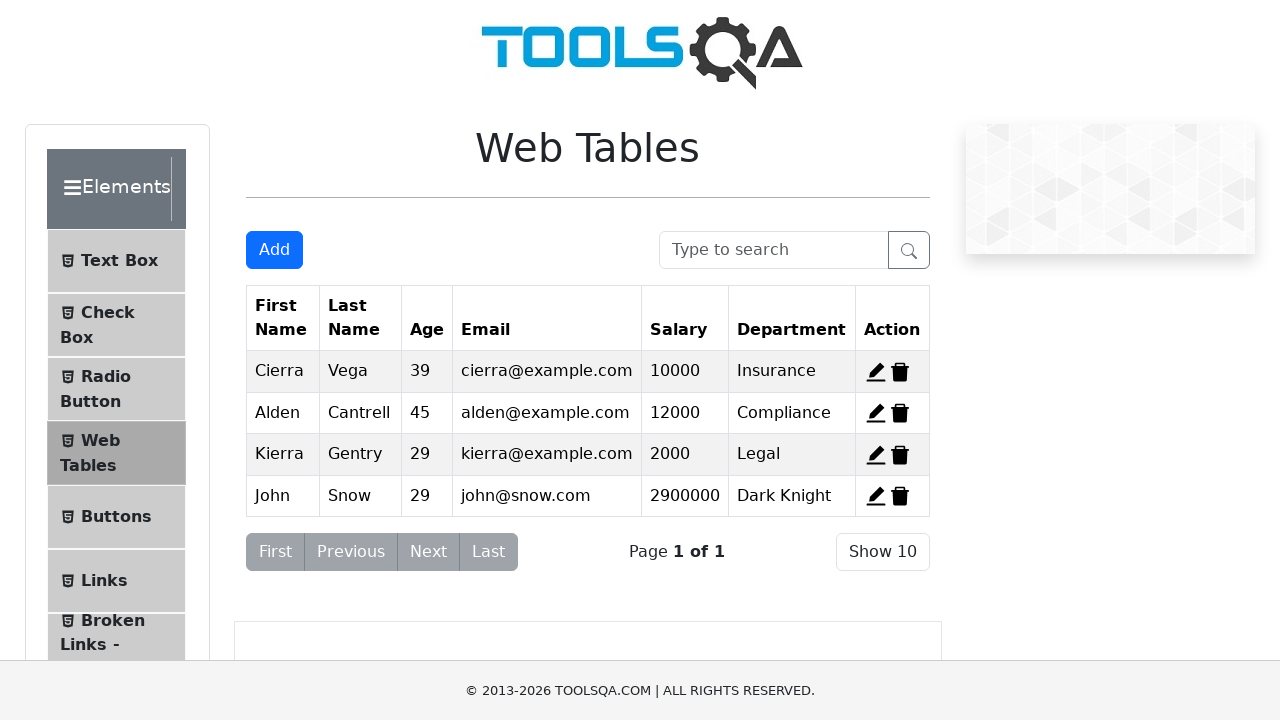

Clicked 'Add New Record' button to add Arya Stark at (274, 250) on #addNewRecordButton
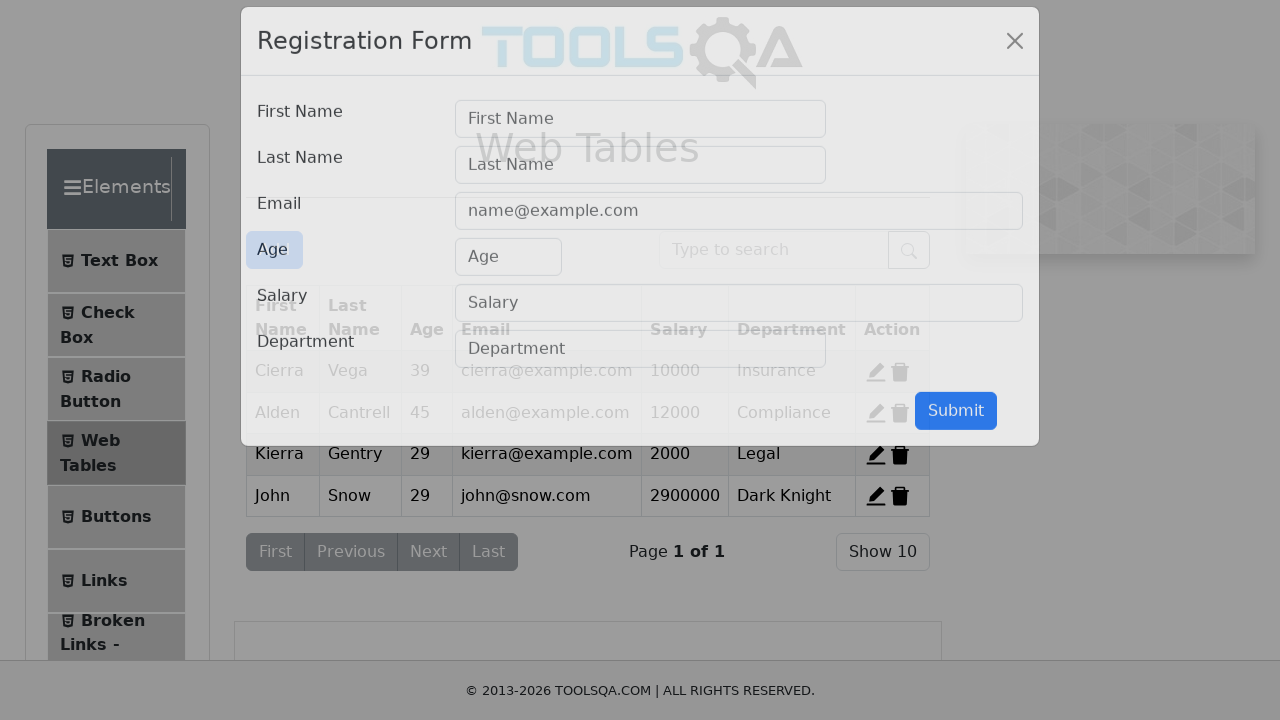

Filled firstName field with 'Arya' on #firstName
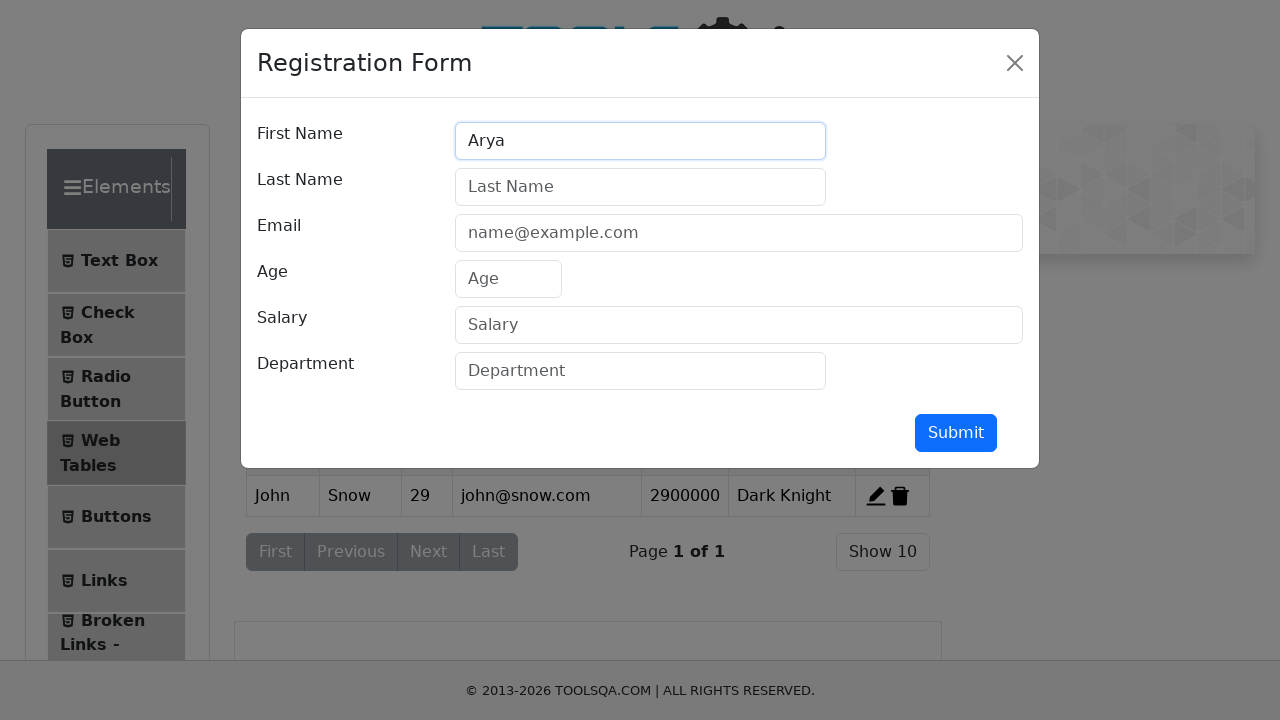

Filled lastName field with 'Stark' on #lastName
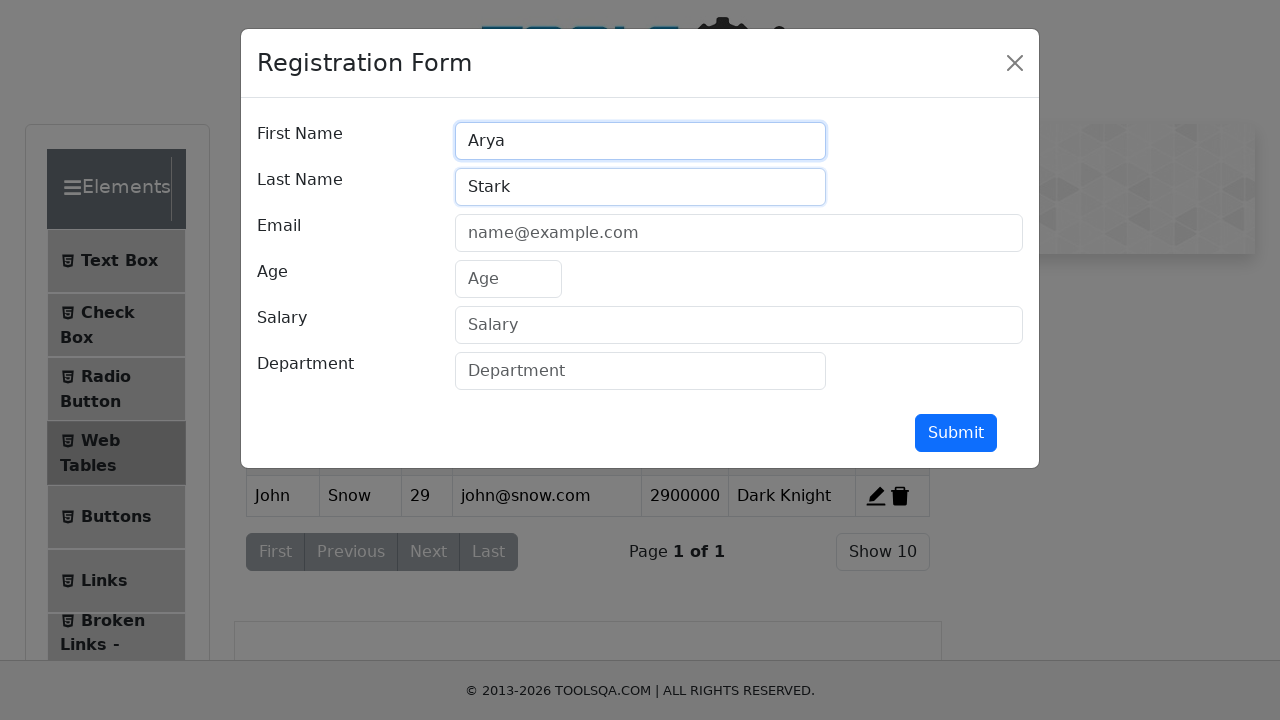

Filled userEmail field with 'arya@stark.com' on #userEmail
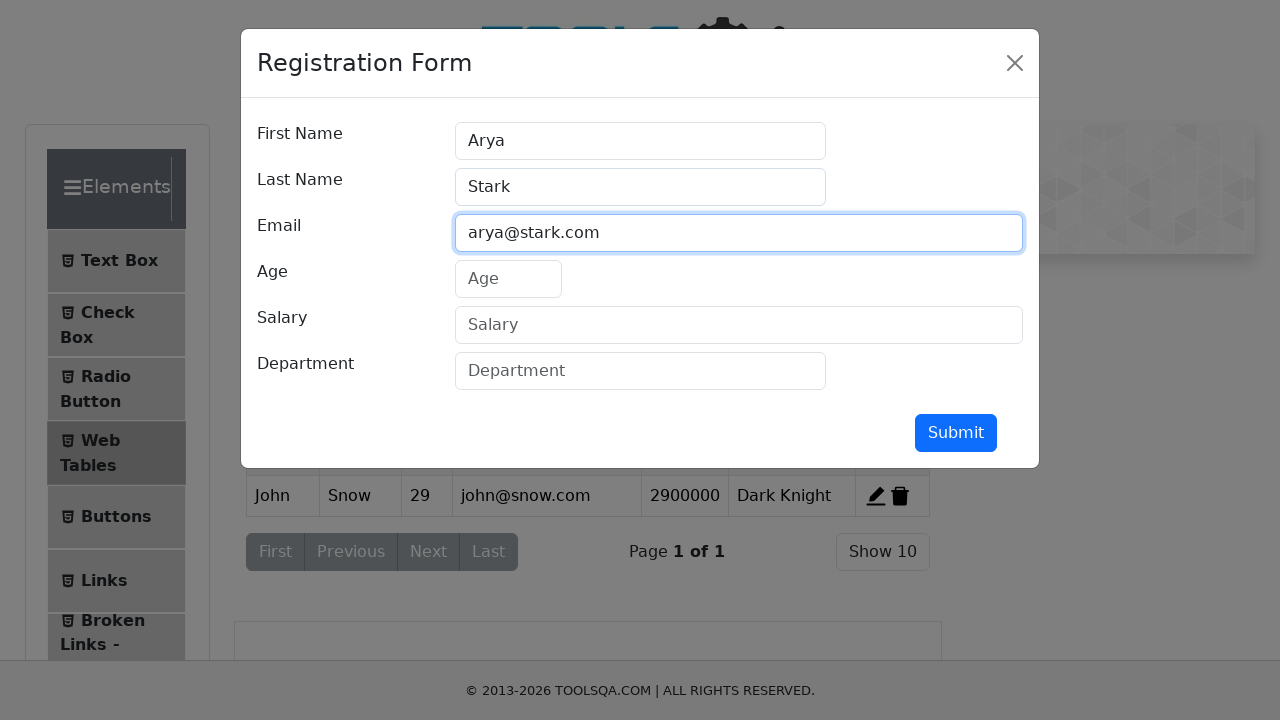

Filled age field with '19' on #age
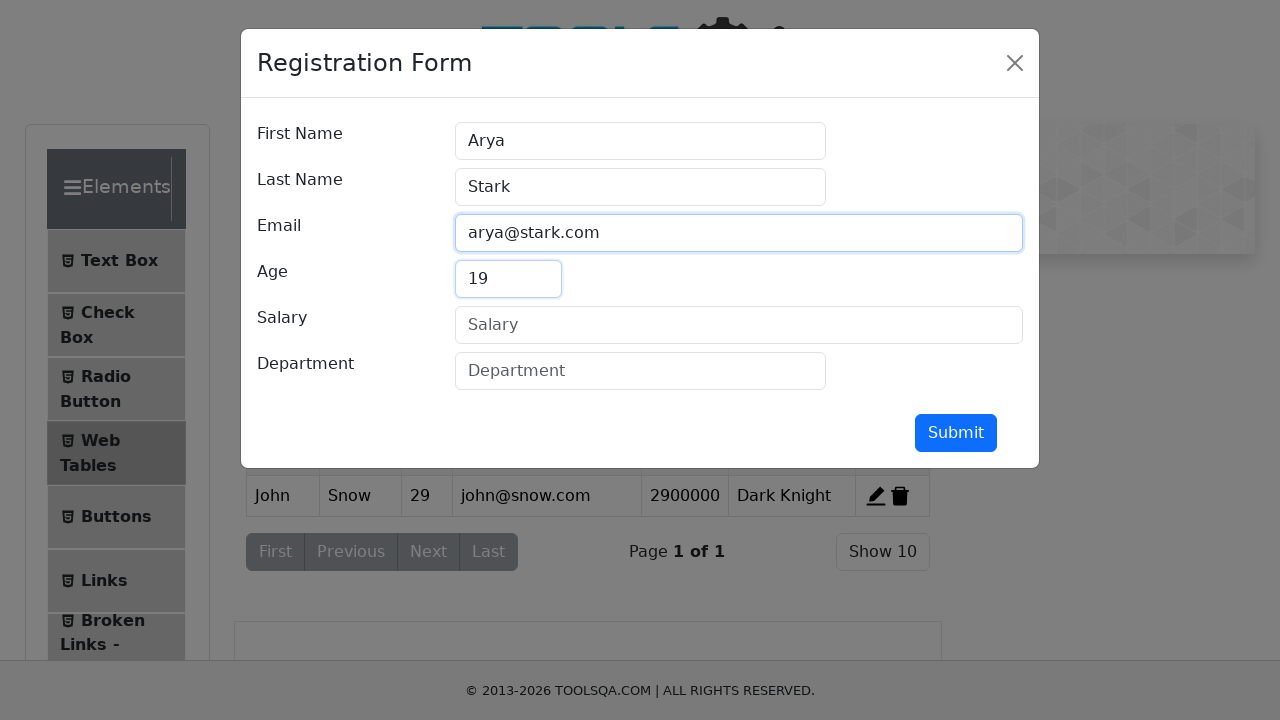

Filled salary field with '1900000' on #salary
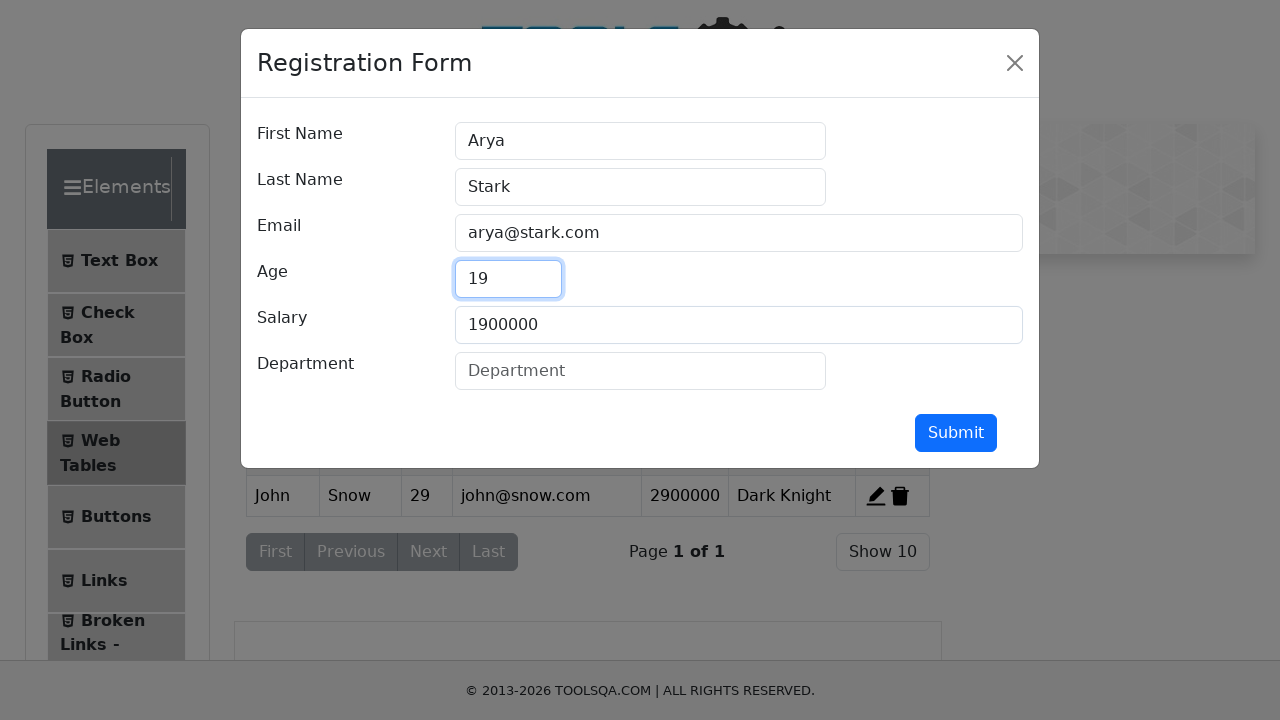

Filled department field with 'King Slayer' on #department
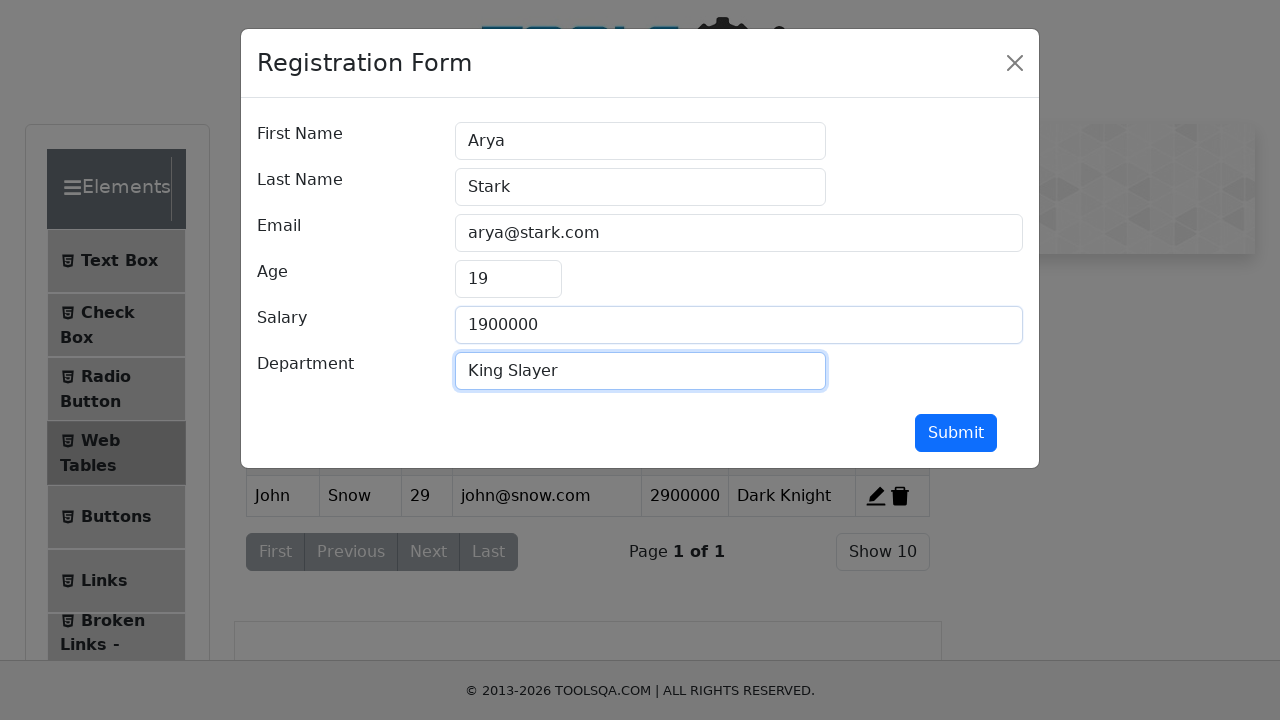

Submitted form for Arya Stark at (956, 433) on #submit
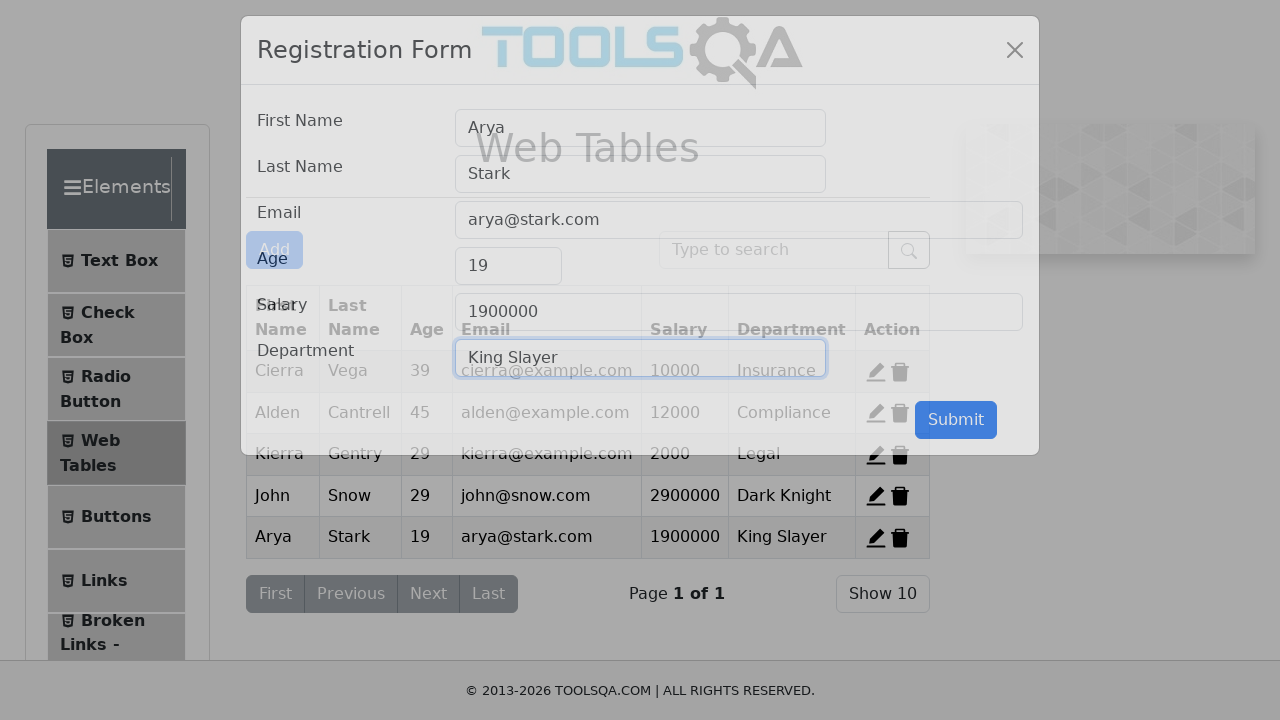

Waited for form to process after adding Arya Stark
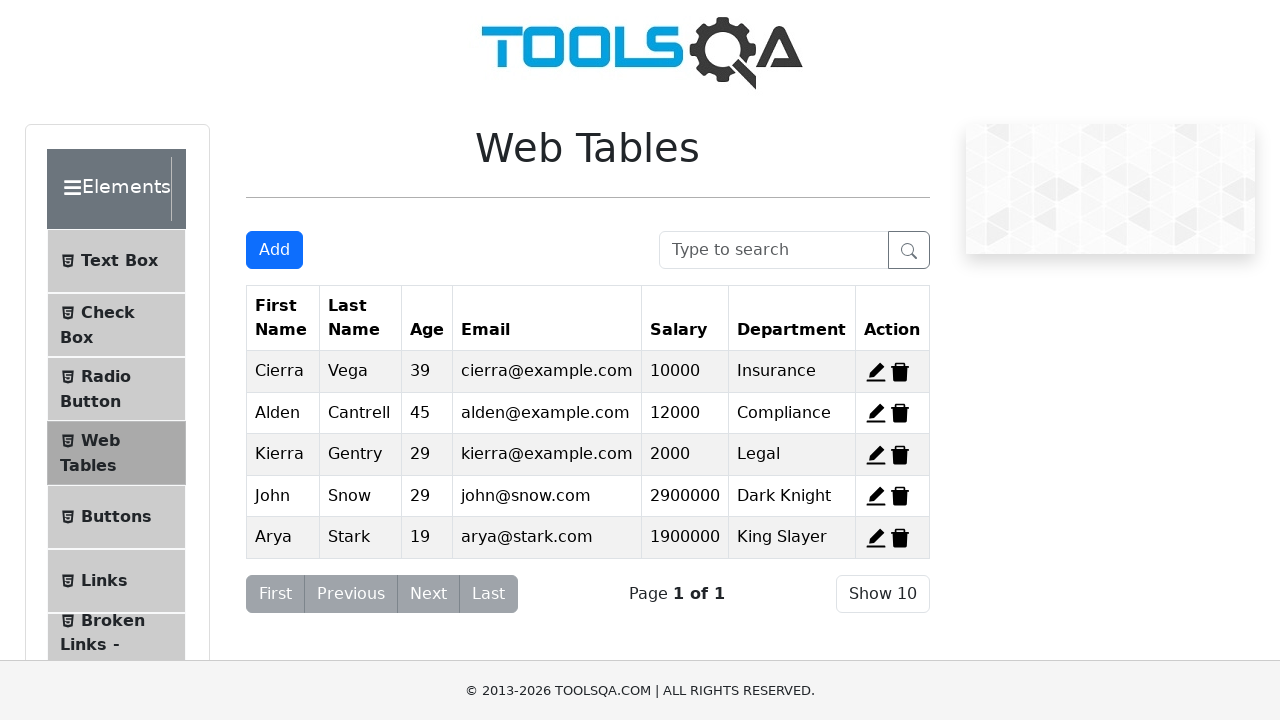

Clicked 'Add New Record' button to add Sansa Stark at (274, 250) on #addNewRecordButton
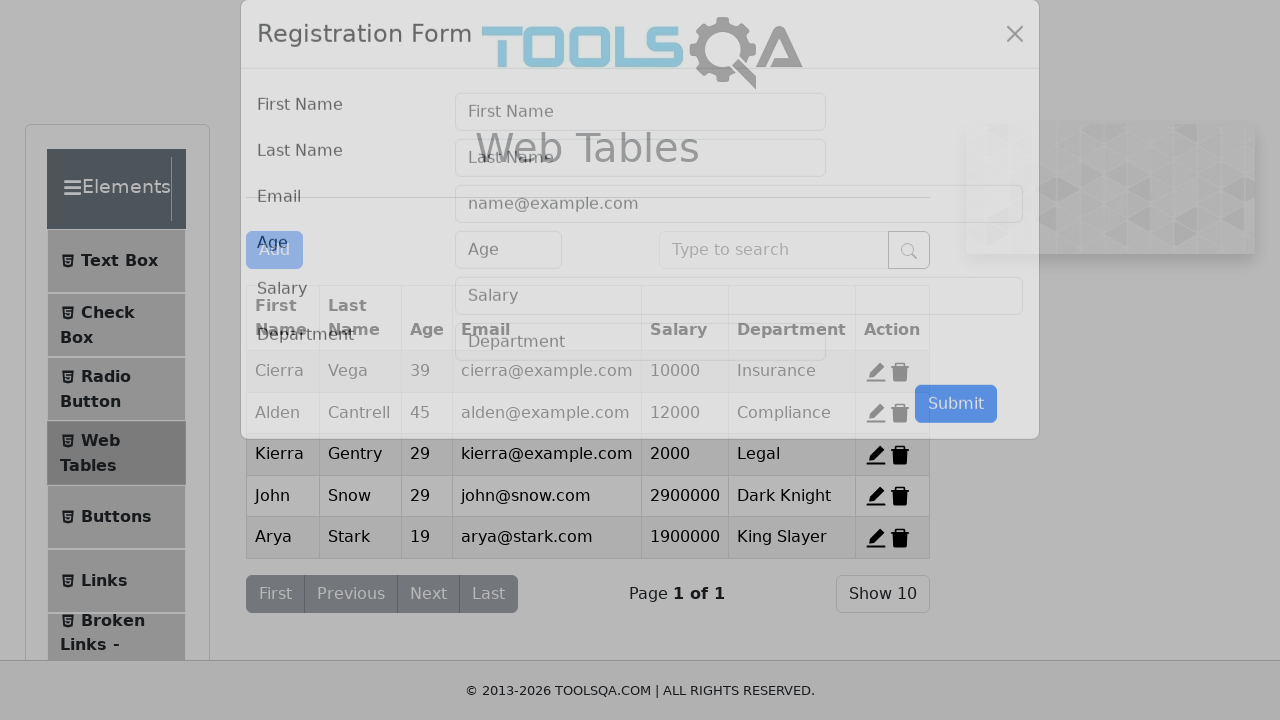

Filled firstName field with 'Sansa' on #firstName
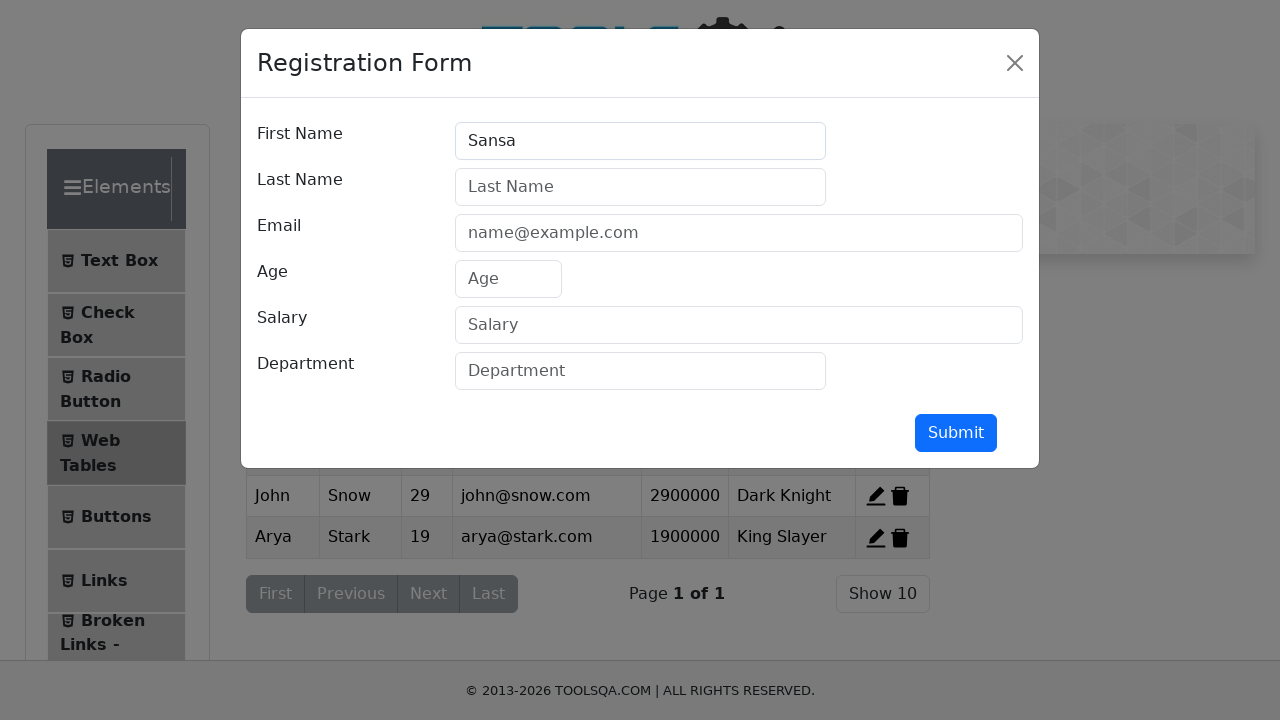

Filled lastName field with 'Stark' on #lastName
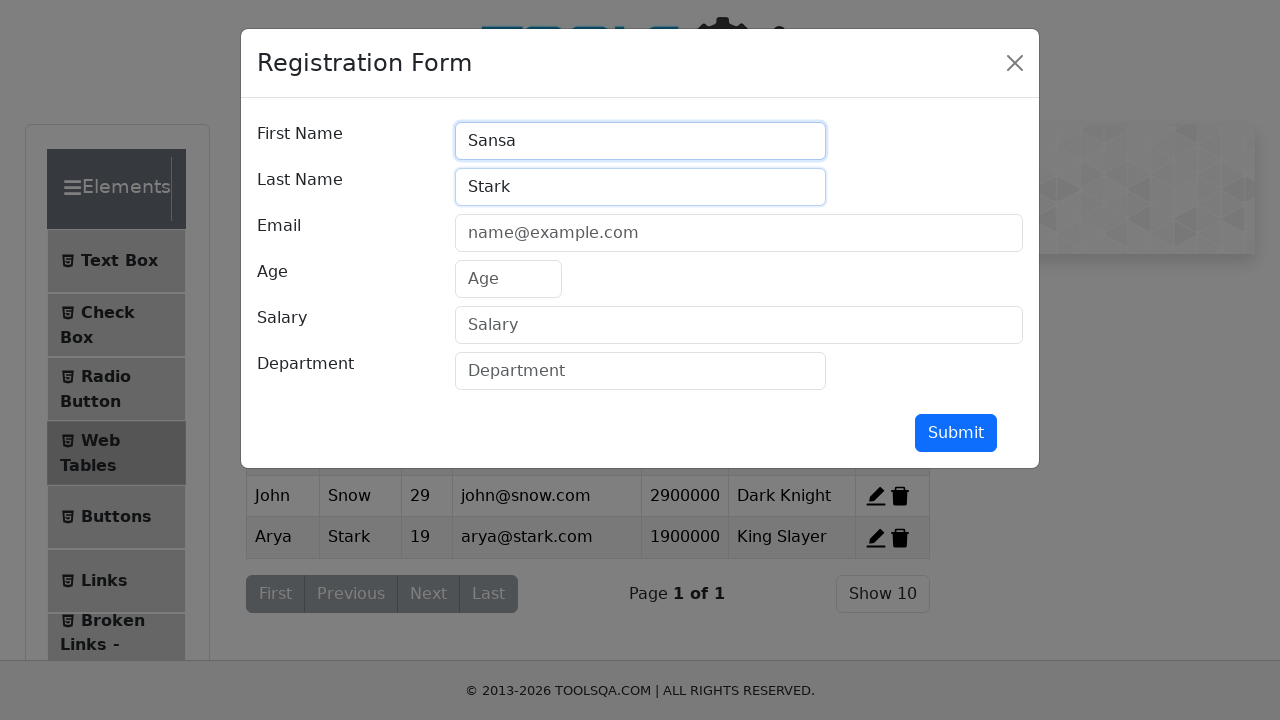

Filled userEmail field with 'sansa@stark.com' on #userEmail
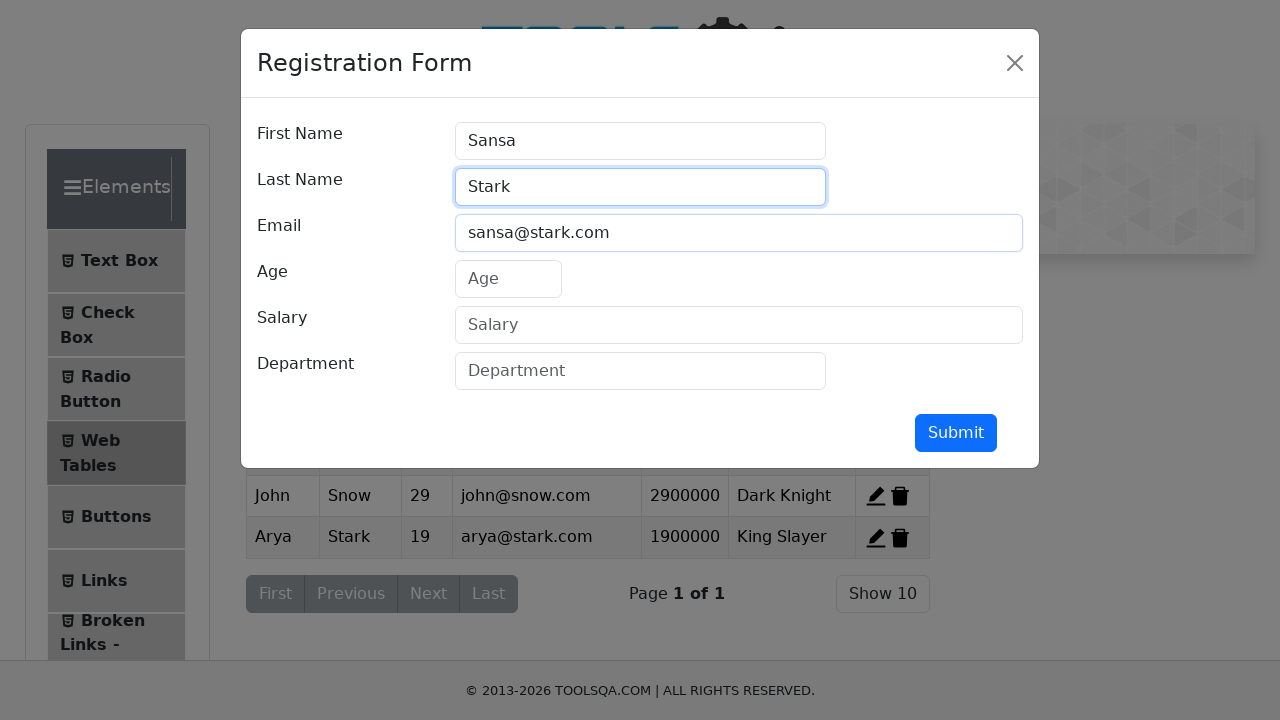

Filled age field with '25' on #age
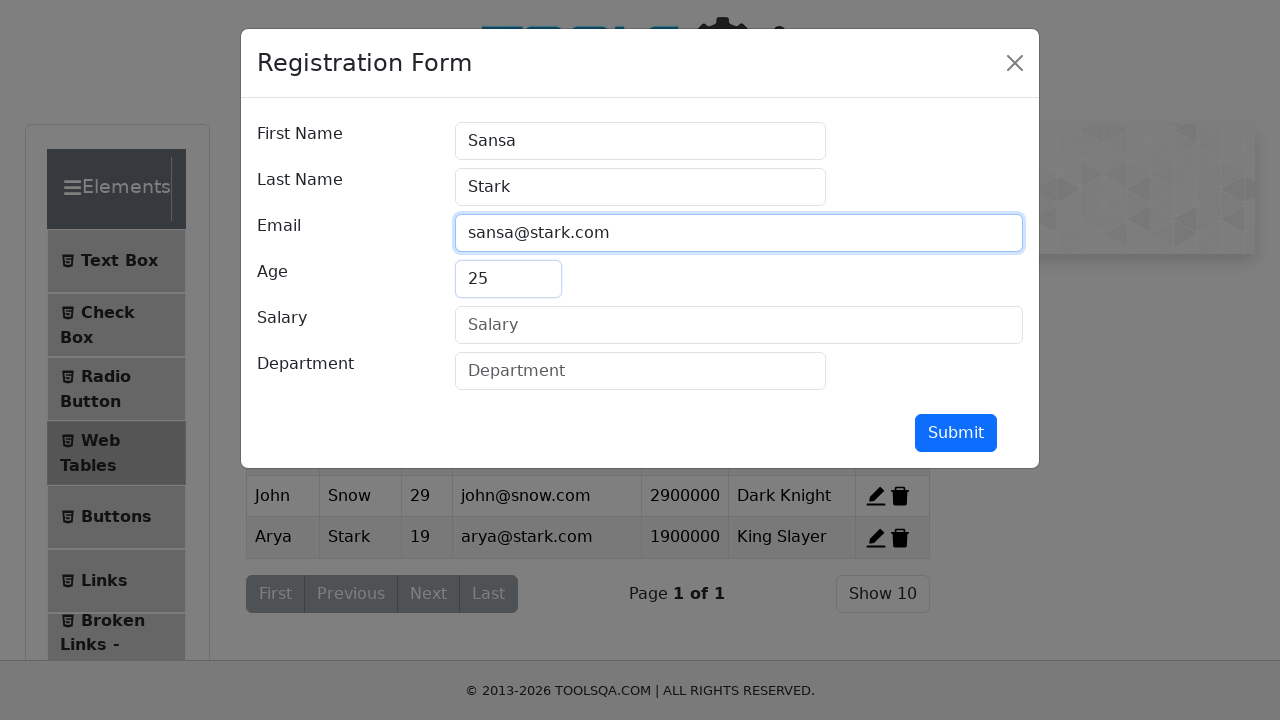

Filled salary field with '2500000' on #salary
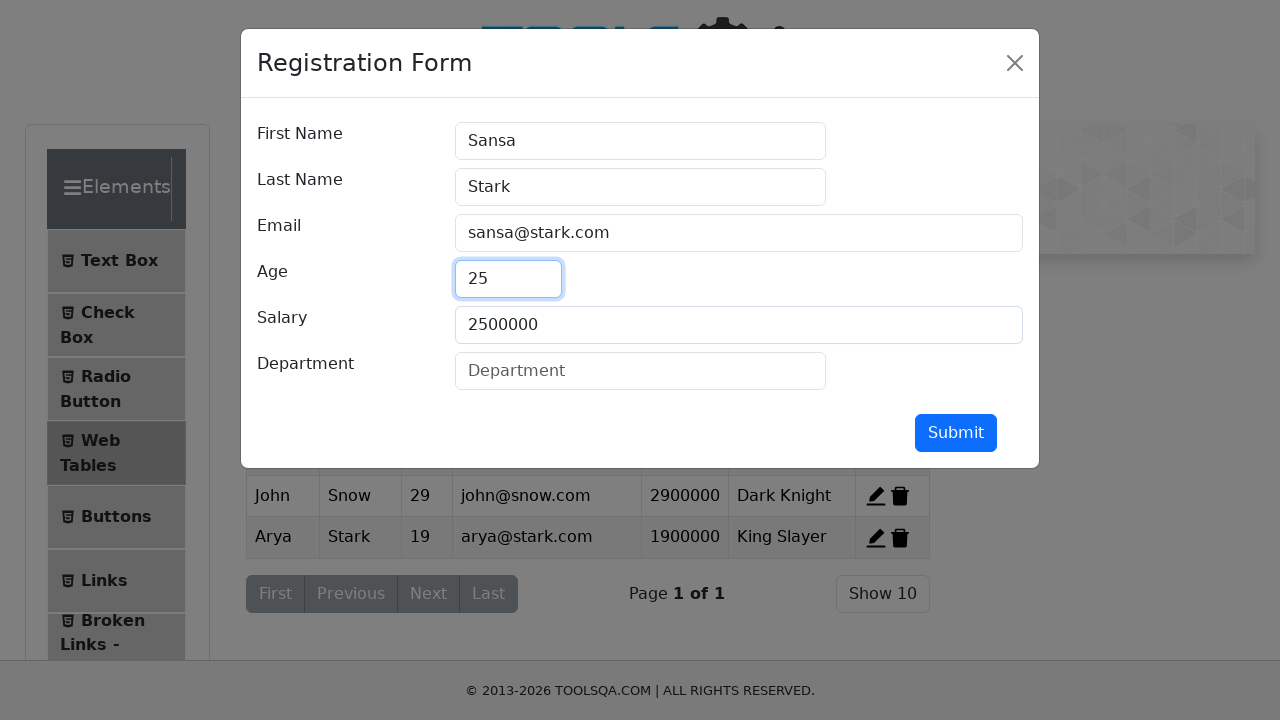

Filled department field with 'Princess' on #department
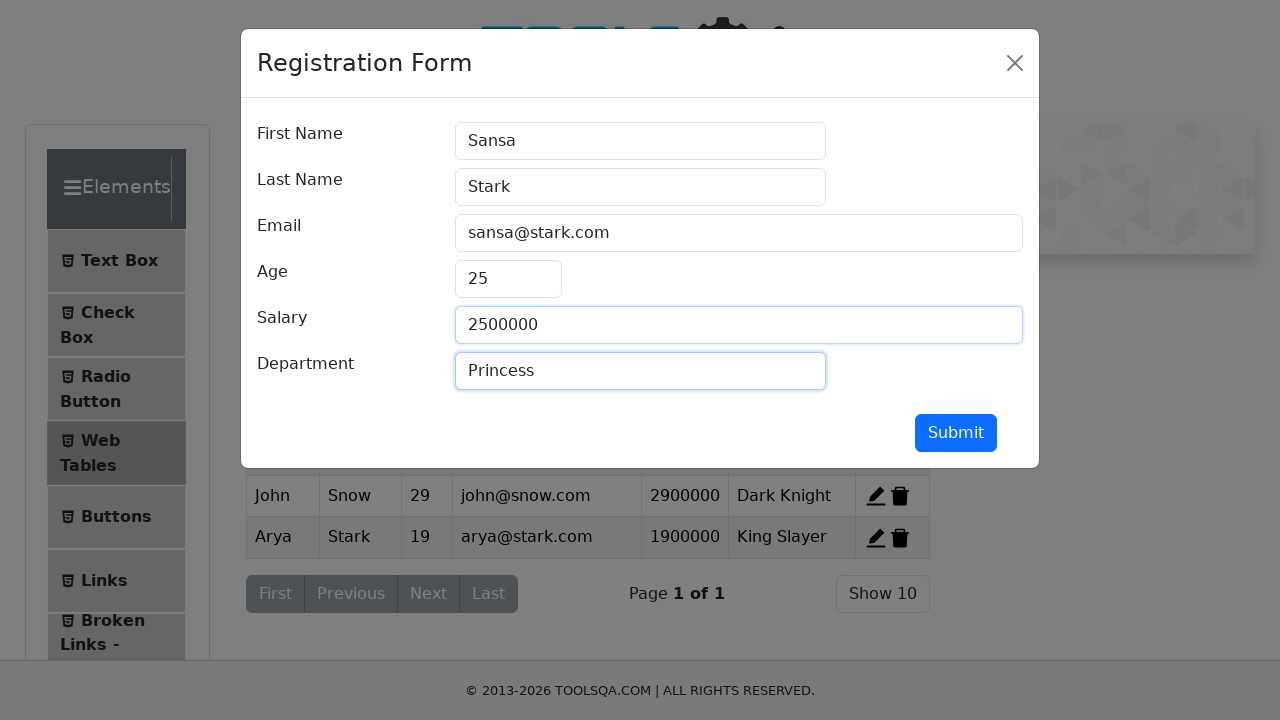

Submitted form for Sansa Stark at (956, 433) on #submit
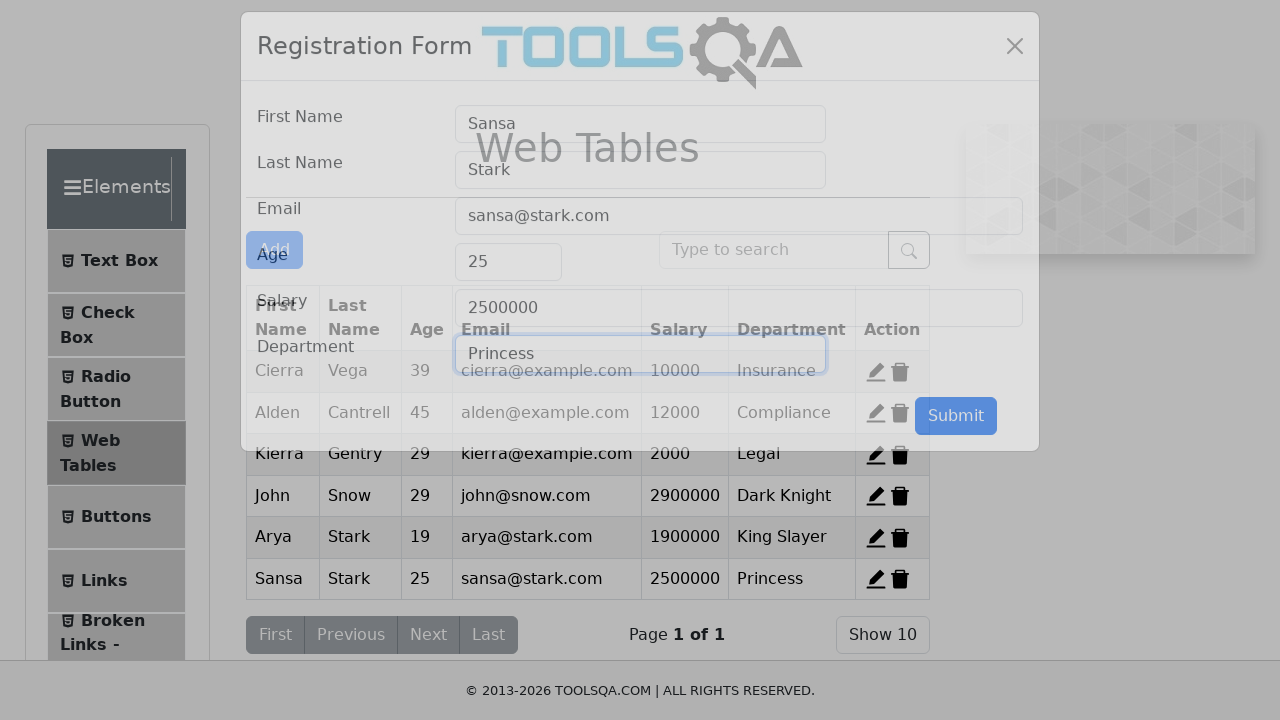

Waited for form to process after adding Sansa Stark
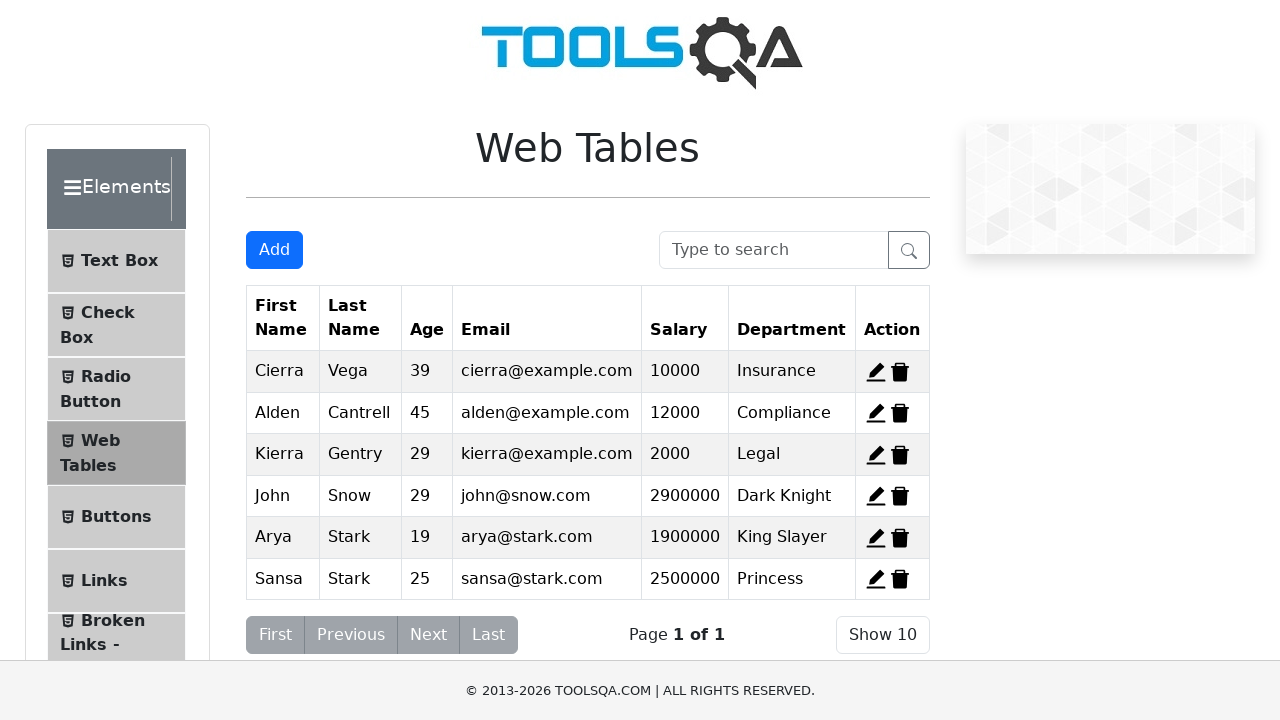

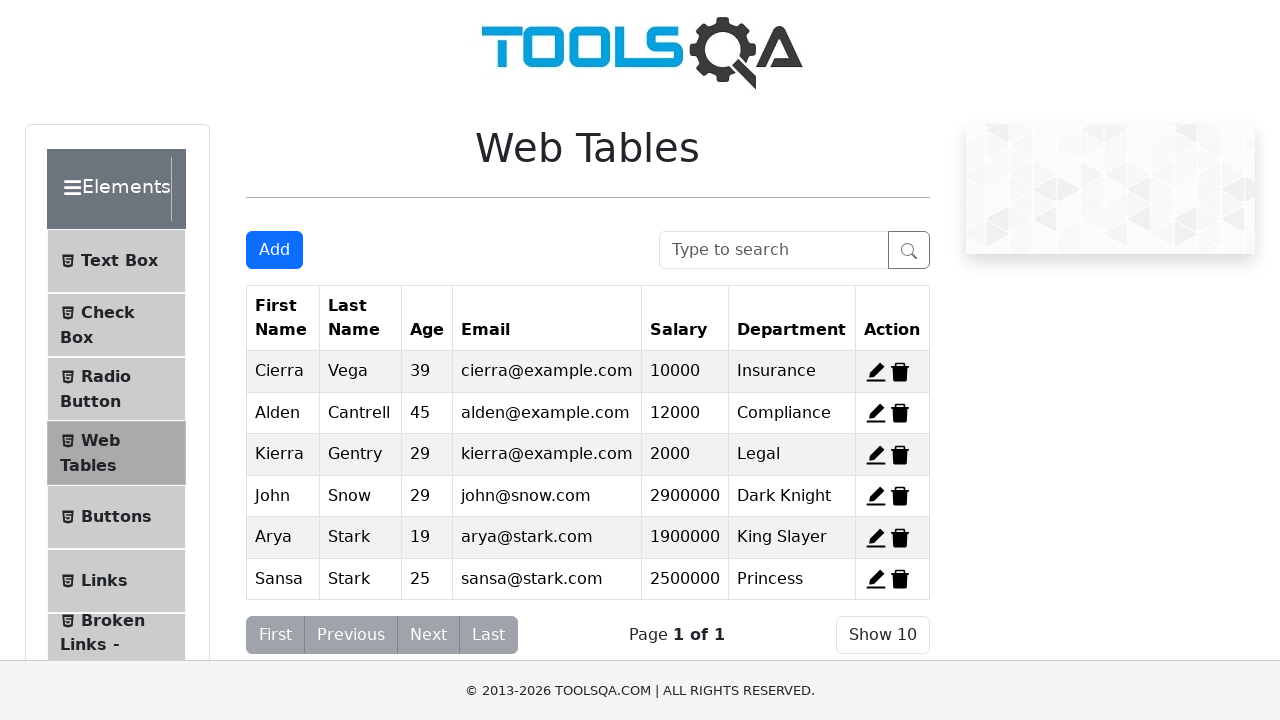